Tests navigation back to login form after clicking the Back button on registration page

Starting URL: https://anatoly-karpovich.github.io/demo-login-form/

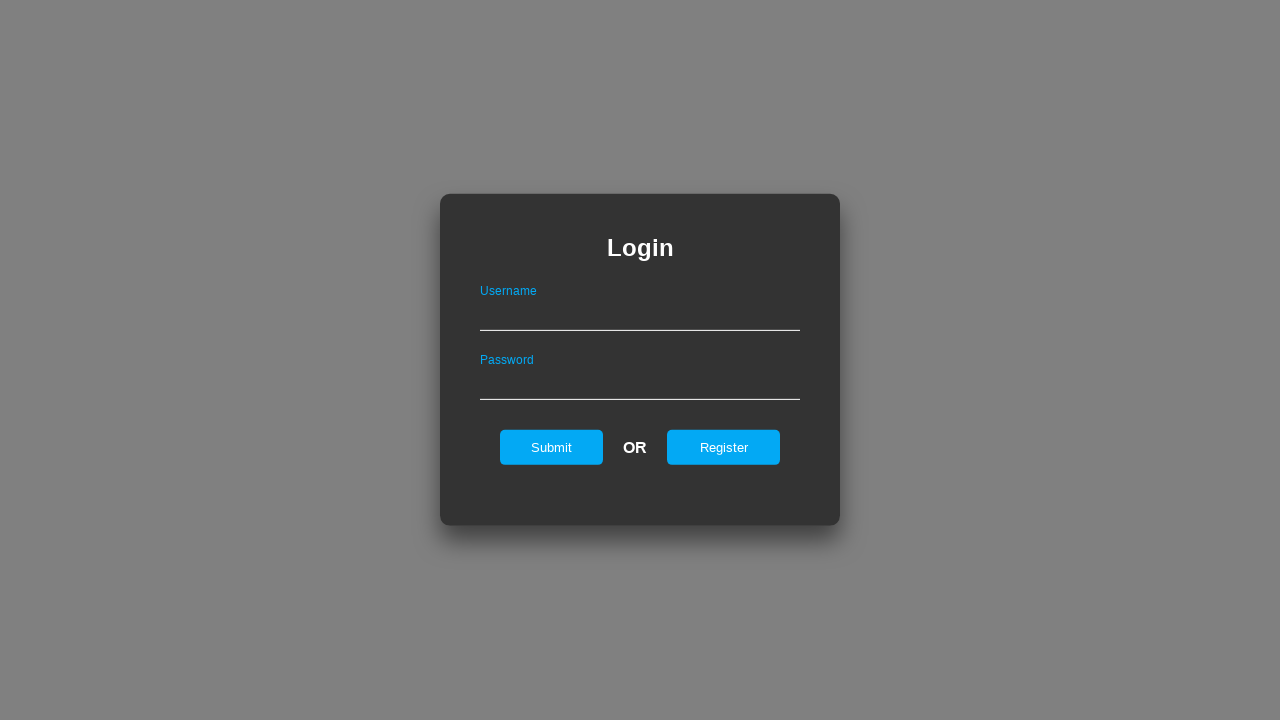

Clicked register button to show registration form at (724, 447) on #registerOnLogin
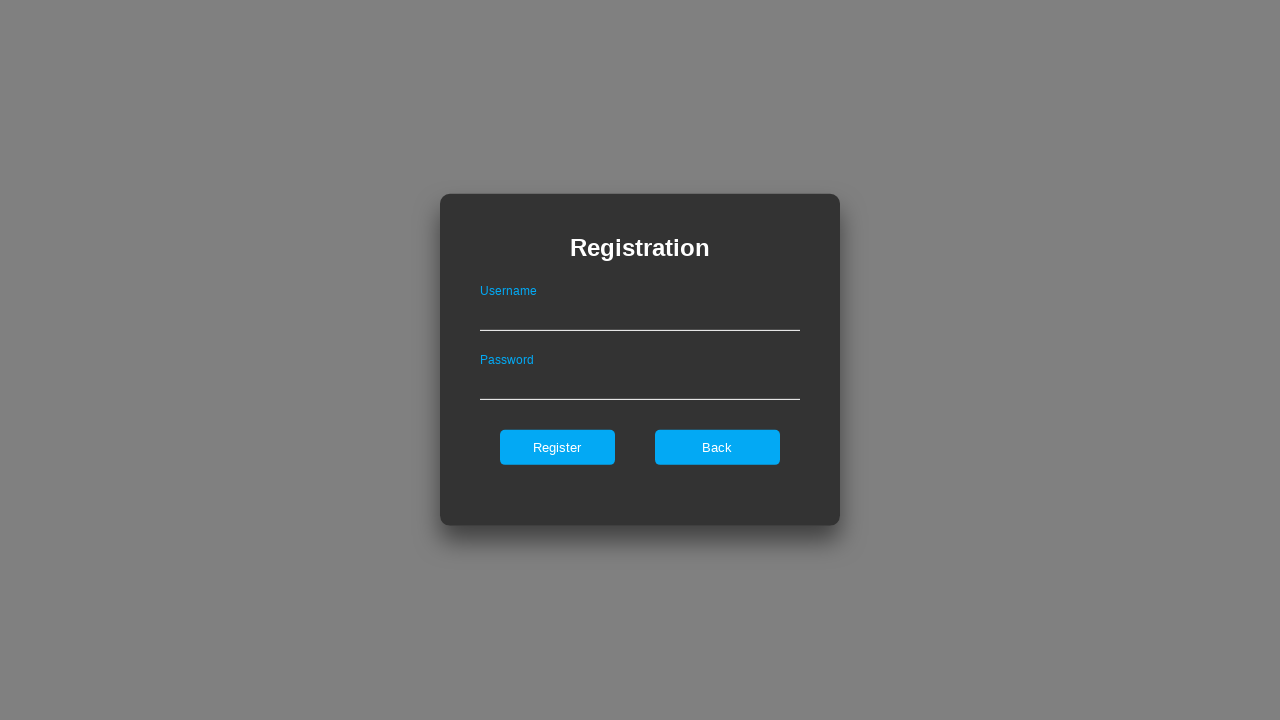

Clicked back button on registration page at (717, 447) on #backOnRegister
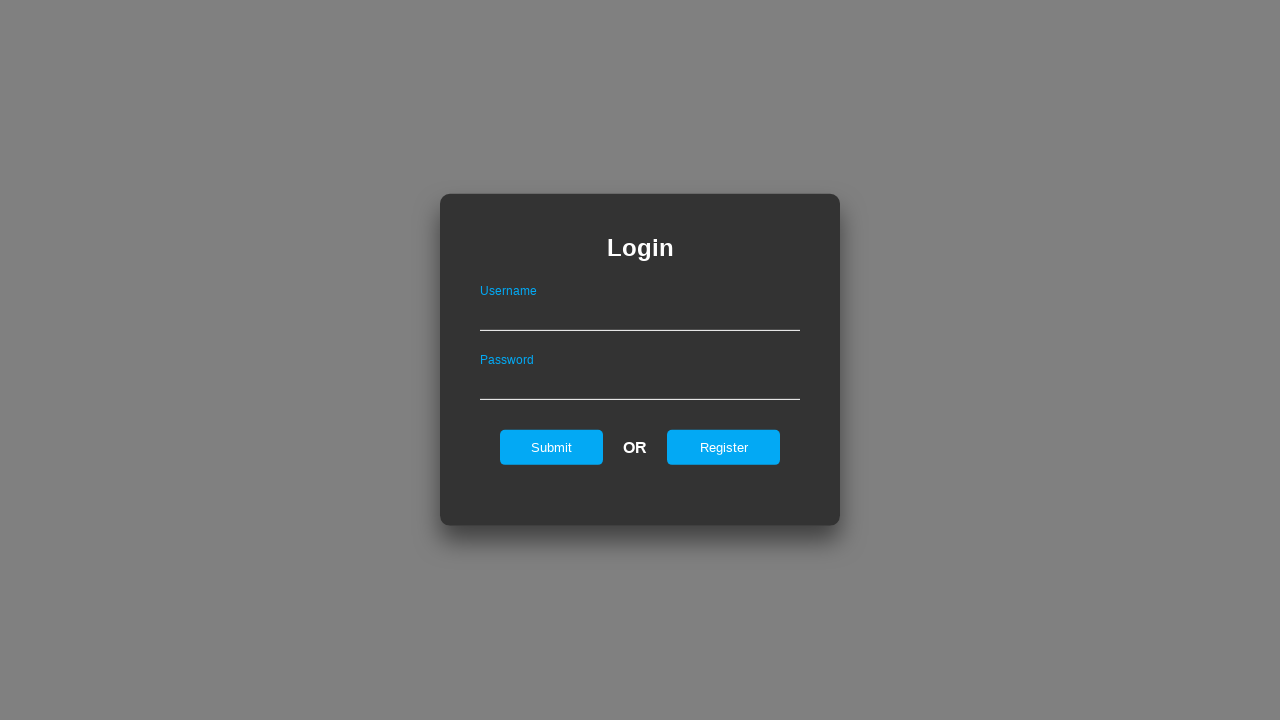

Verified login form is displayed after navigating back
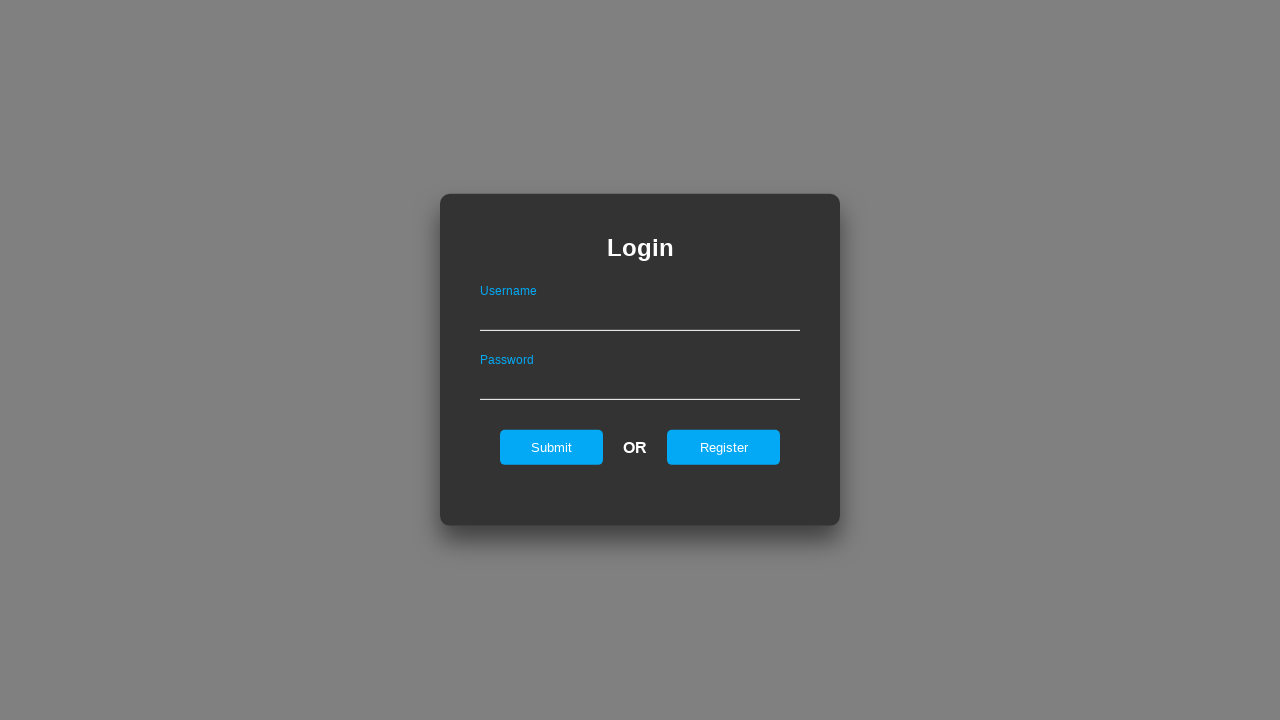

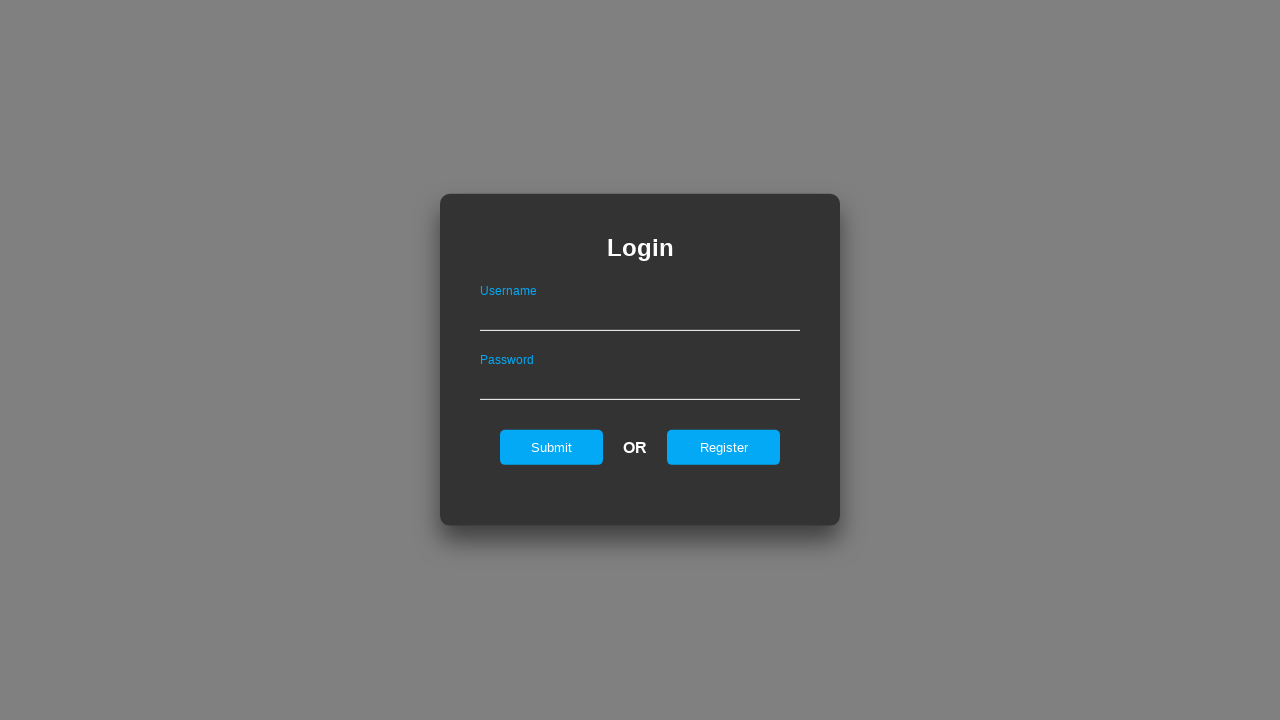